Tests that an unsaved change to an employee's name doesn't persist when switching between employees

Starting URL: https://devmountain-qa.github.io/employee-manager/1.2_Version/index.html

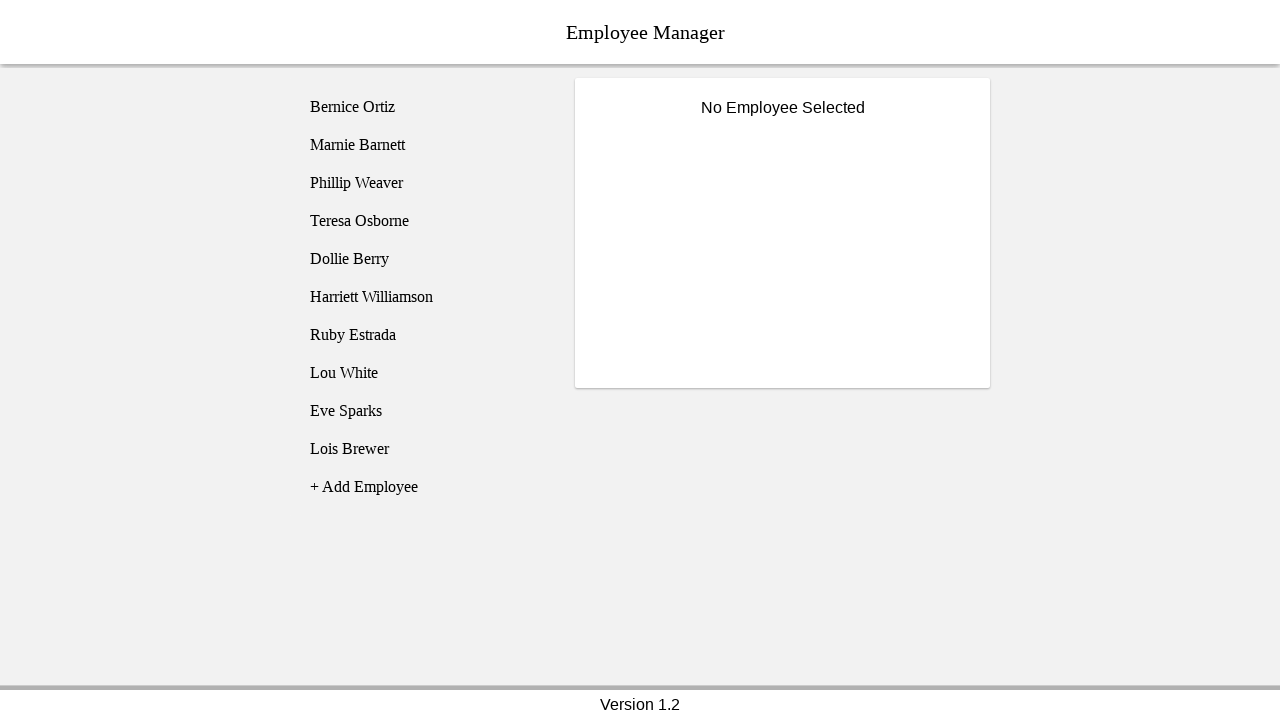

Clicked on Bernice Ortiz employee at (425, 107) on [name='employee1']
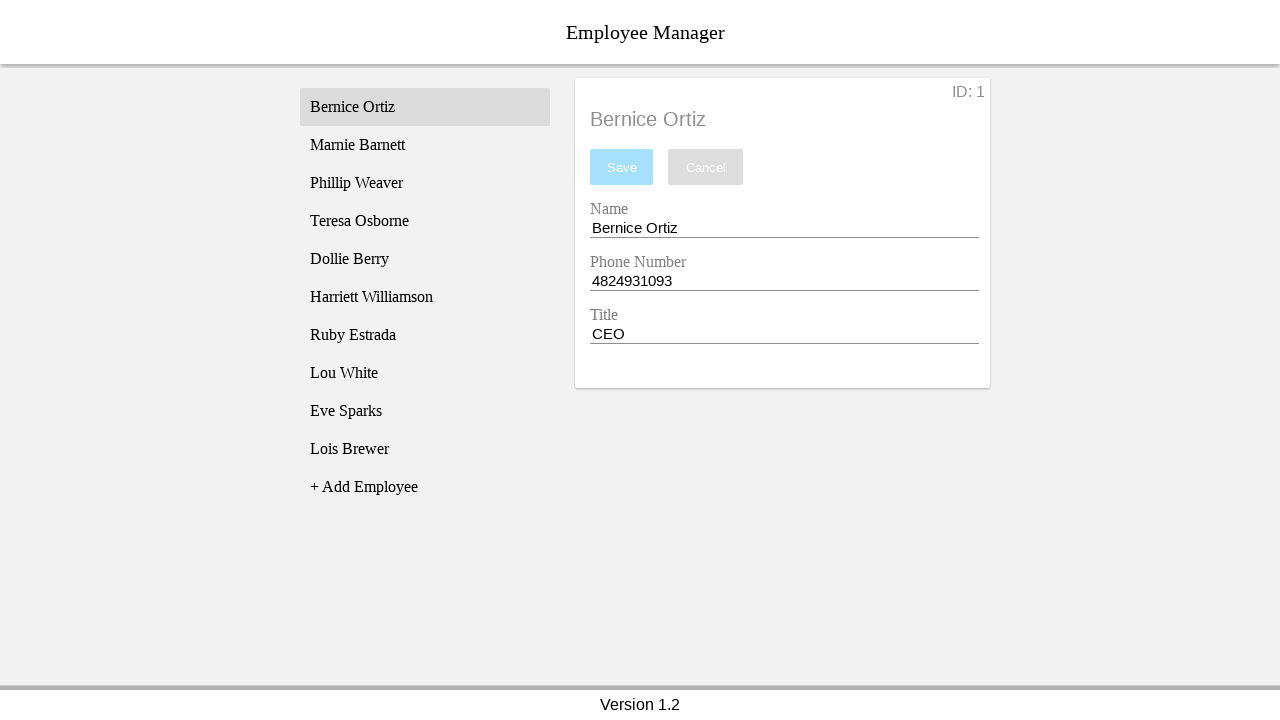

Name input field became visible
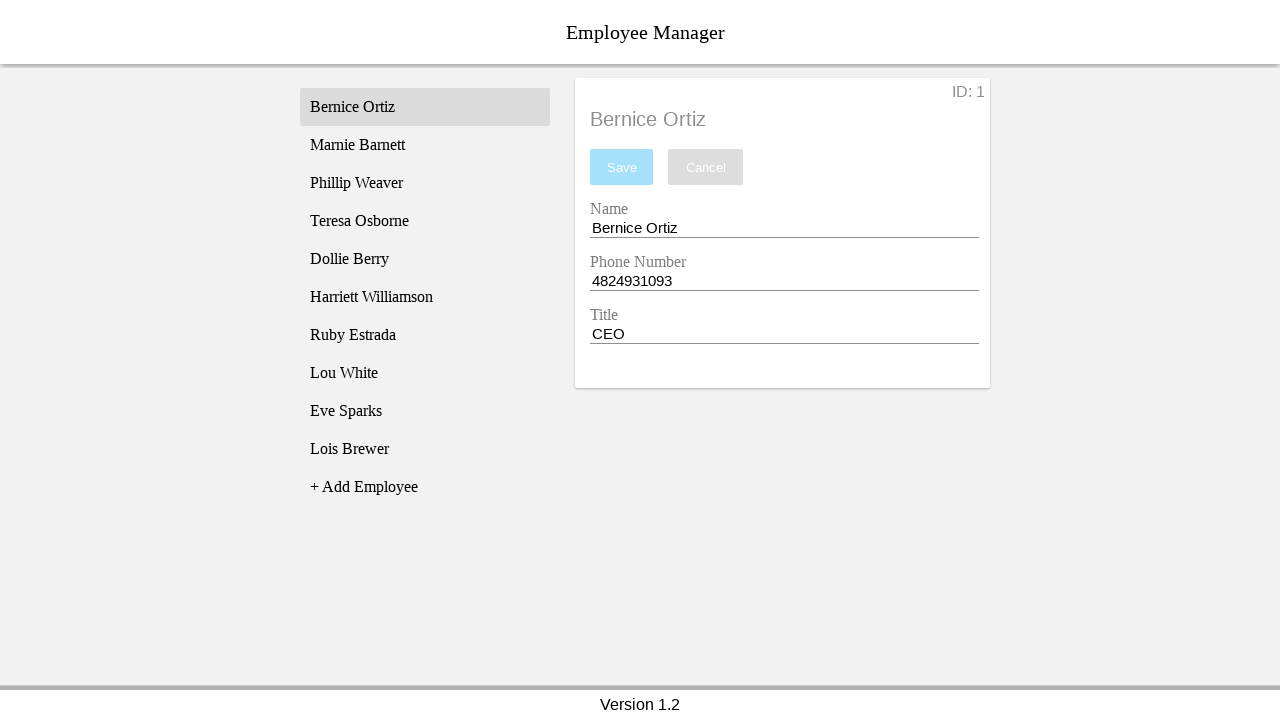

Filled name input with 'Test Name' (unsaved change) on [name='nameEntry']
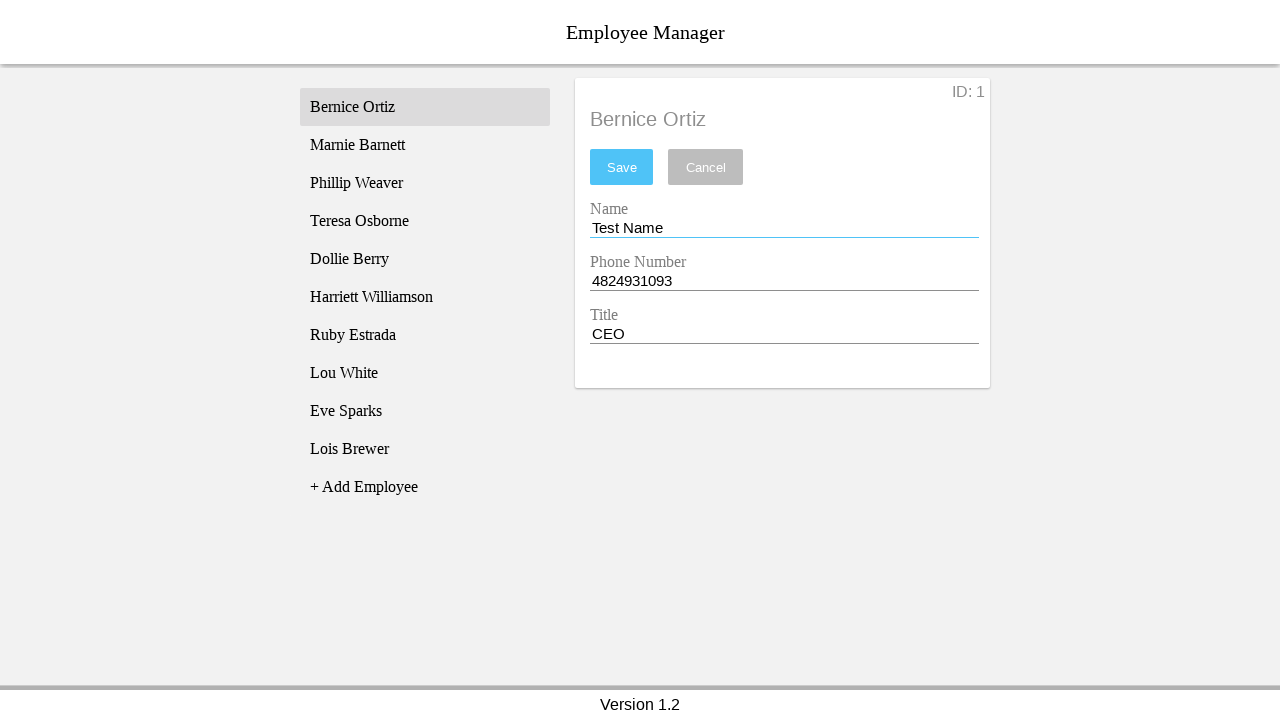

Clicked on Phillip Weaver employee to switch away without saving at (425, 183) on [name='employee3']
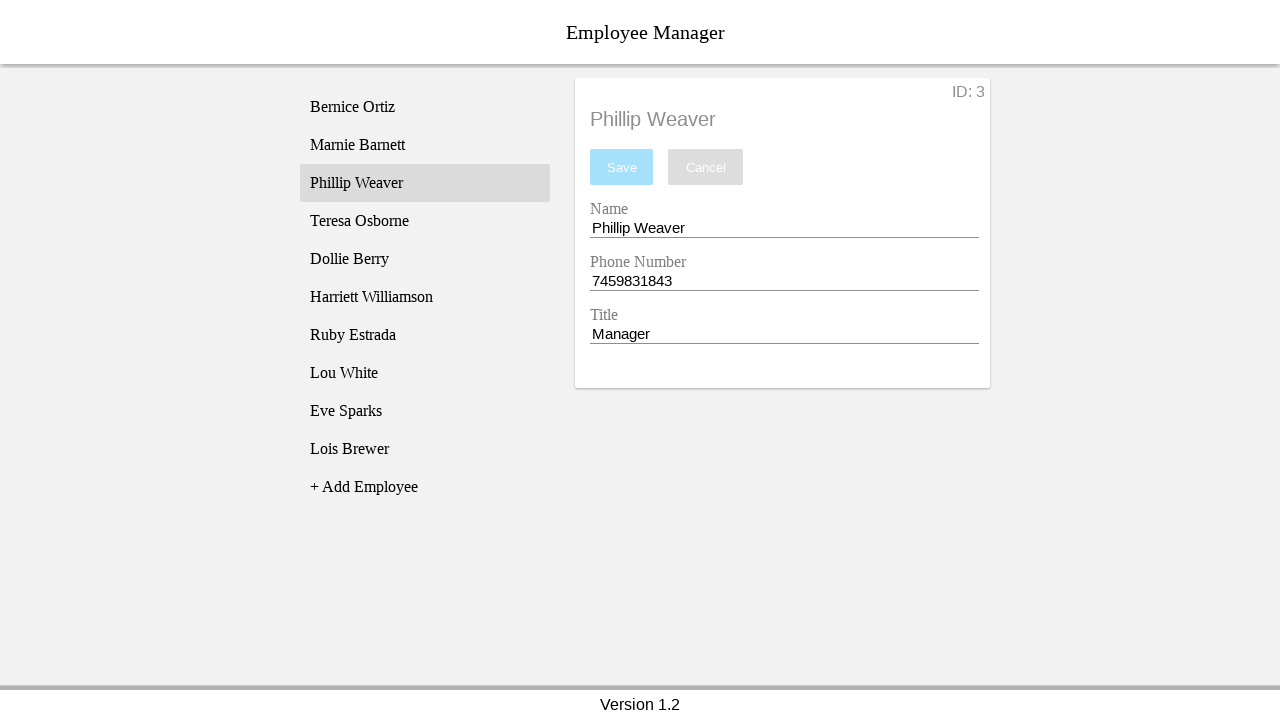

Verified Phillip Weaver's name is displayed
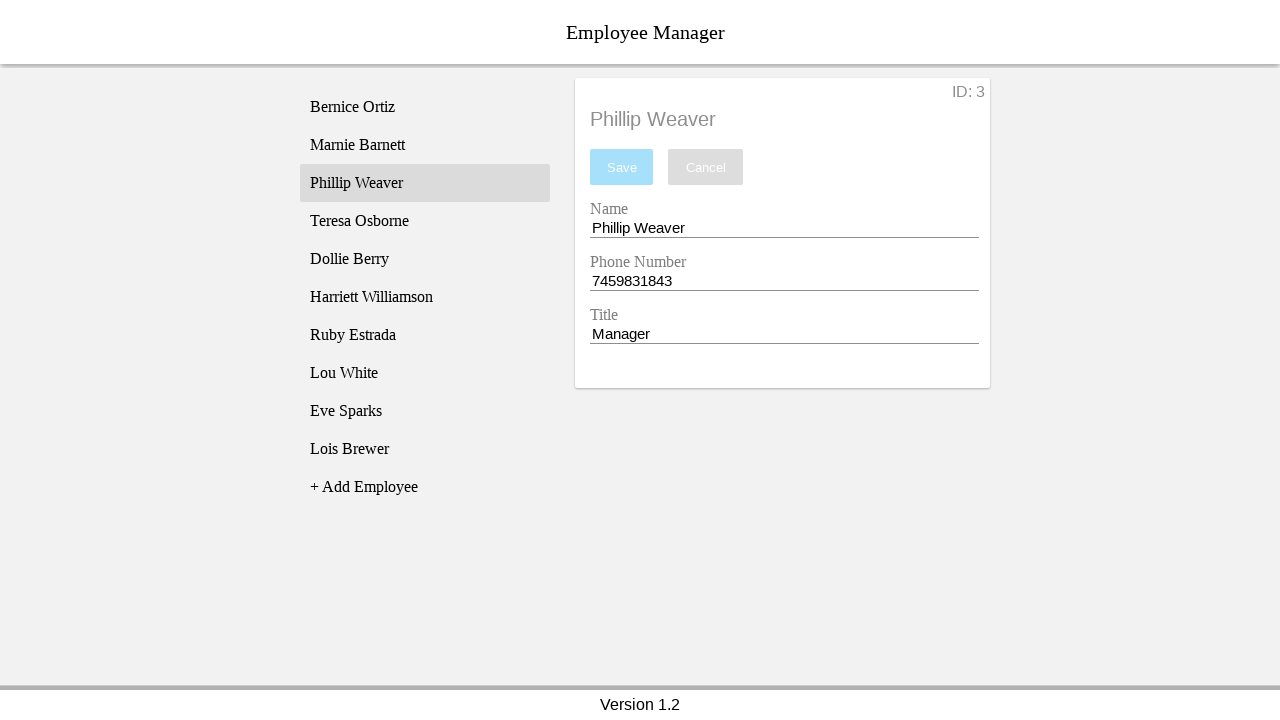

Clicked back on Bernice Ortiz employee at (425, 107) on [name='employee1']
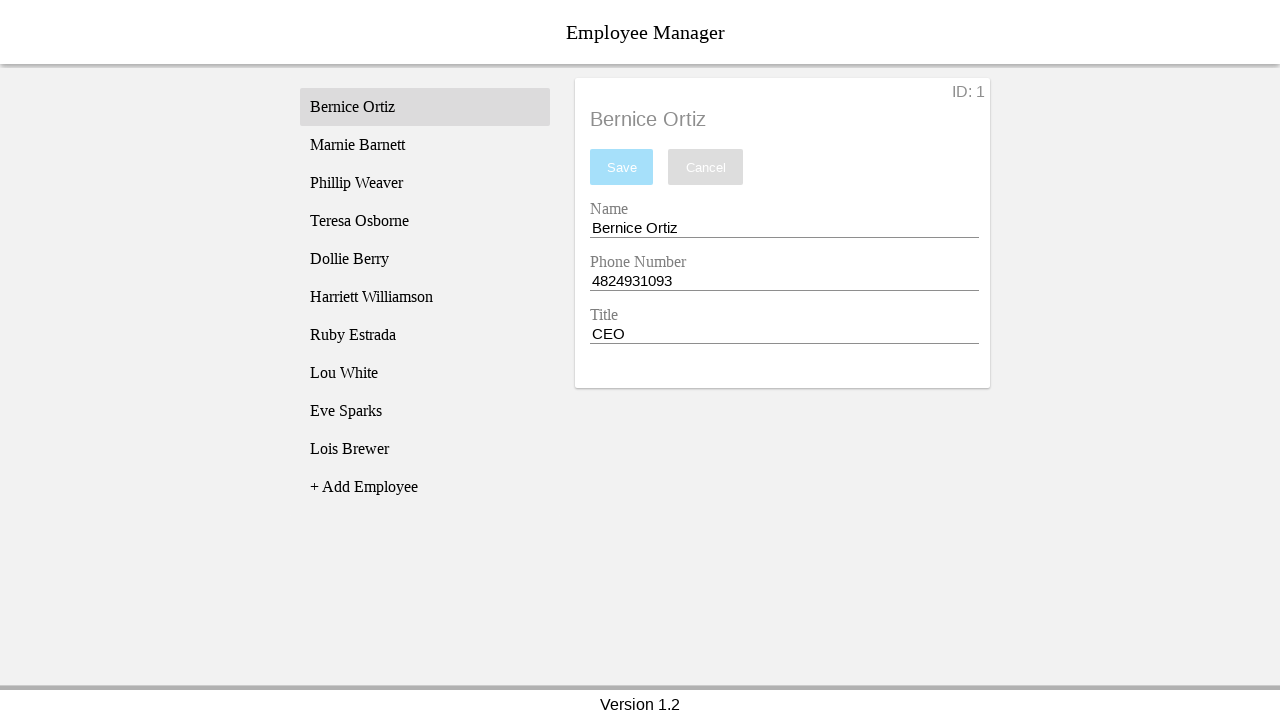

Verified Bernice Ortiz's original name persisted (unsaved change was not saved)
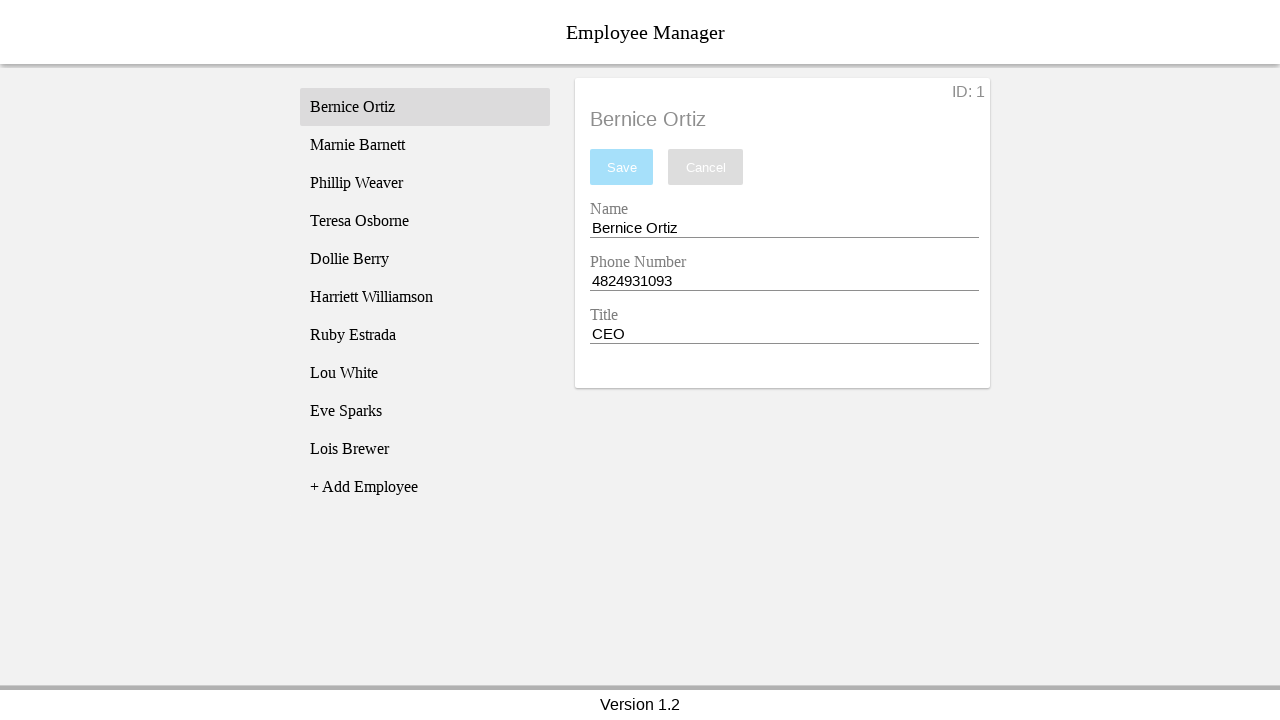

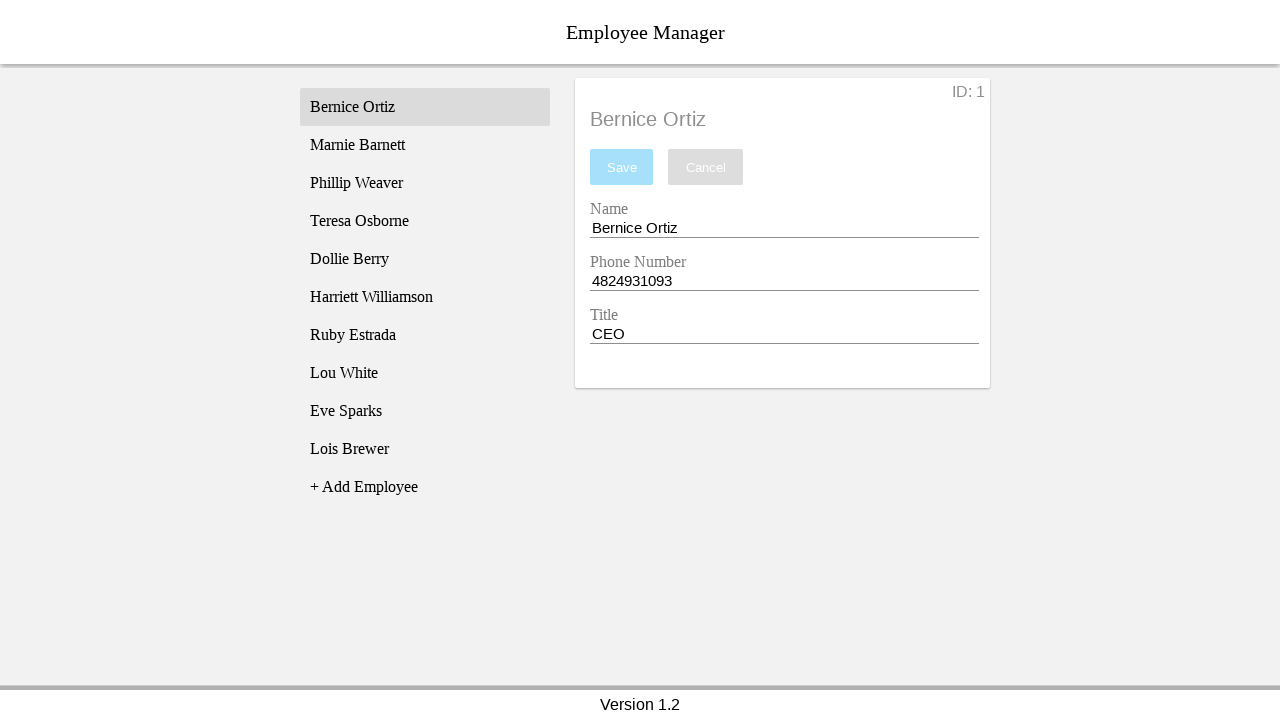